Tests GitHub user search functionality by searching for a specific user and verifying the result displays correctly

Starting URL: https://gh-users-search.netlify.app/

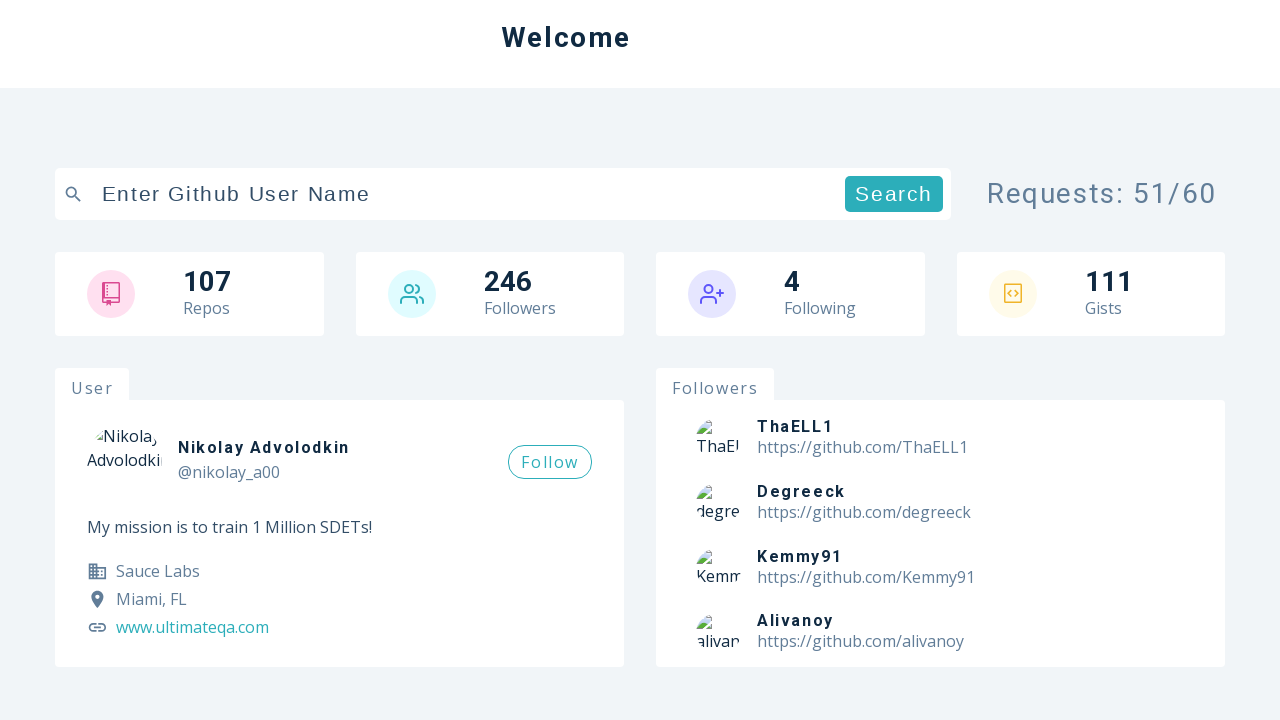

Filled search bar with 'Perekcs' on input[data-testid='search-bar']
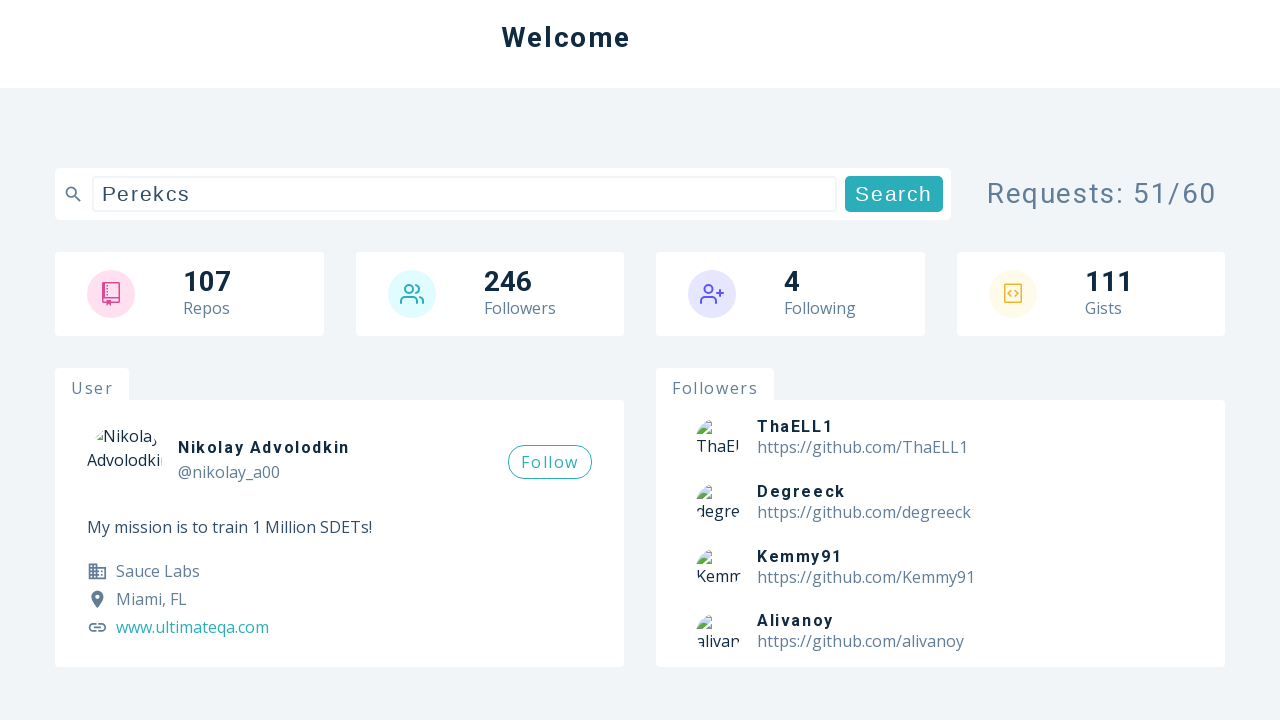

Pressed Enter to submit search query on input[data-testid='search-bar']
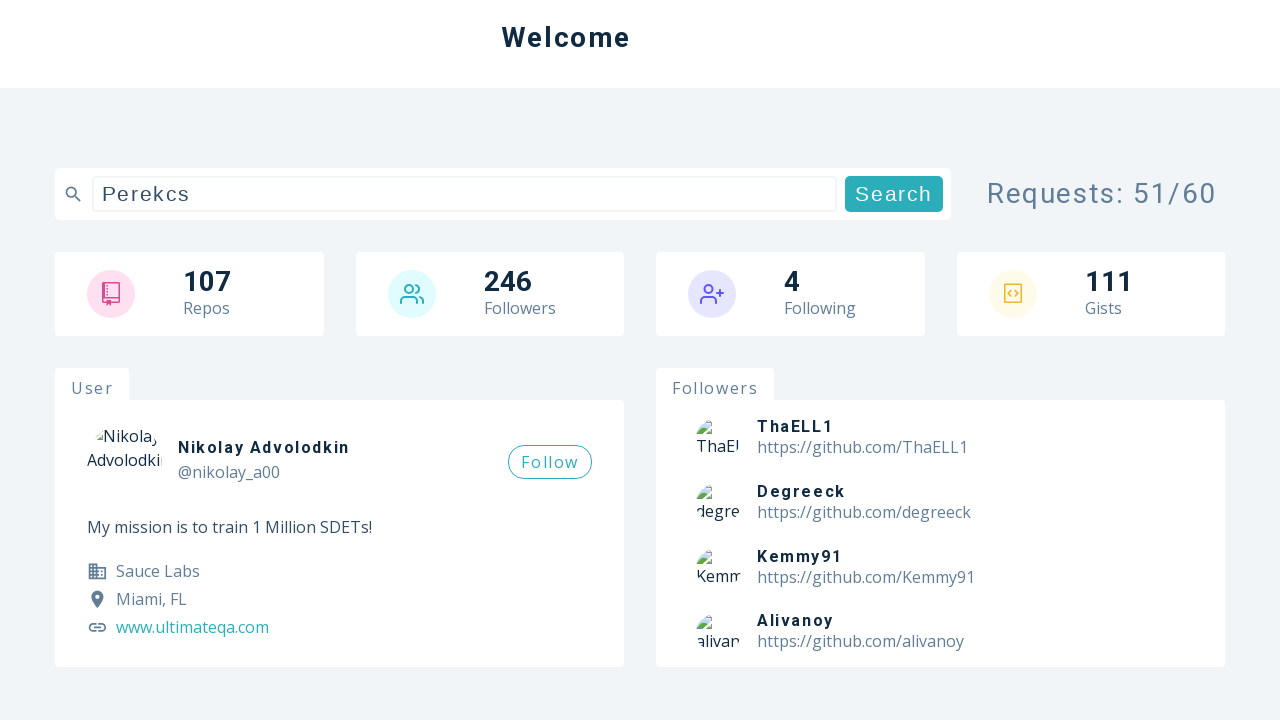

Search result loaded and user 'Andrii Perekupka' displayed in header
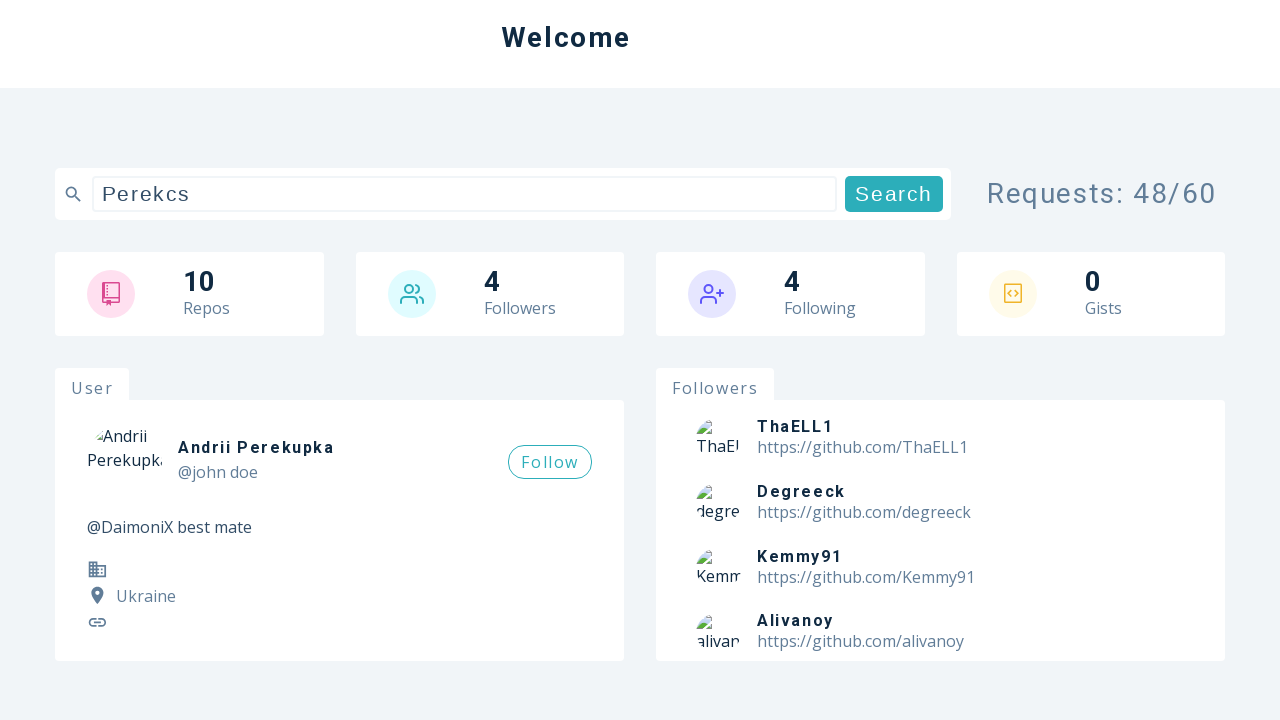

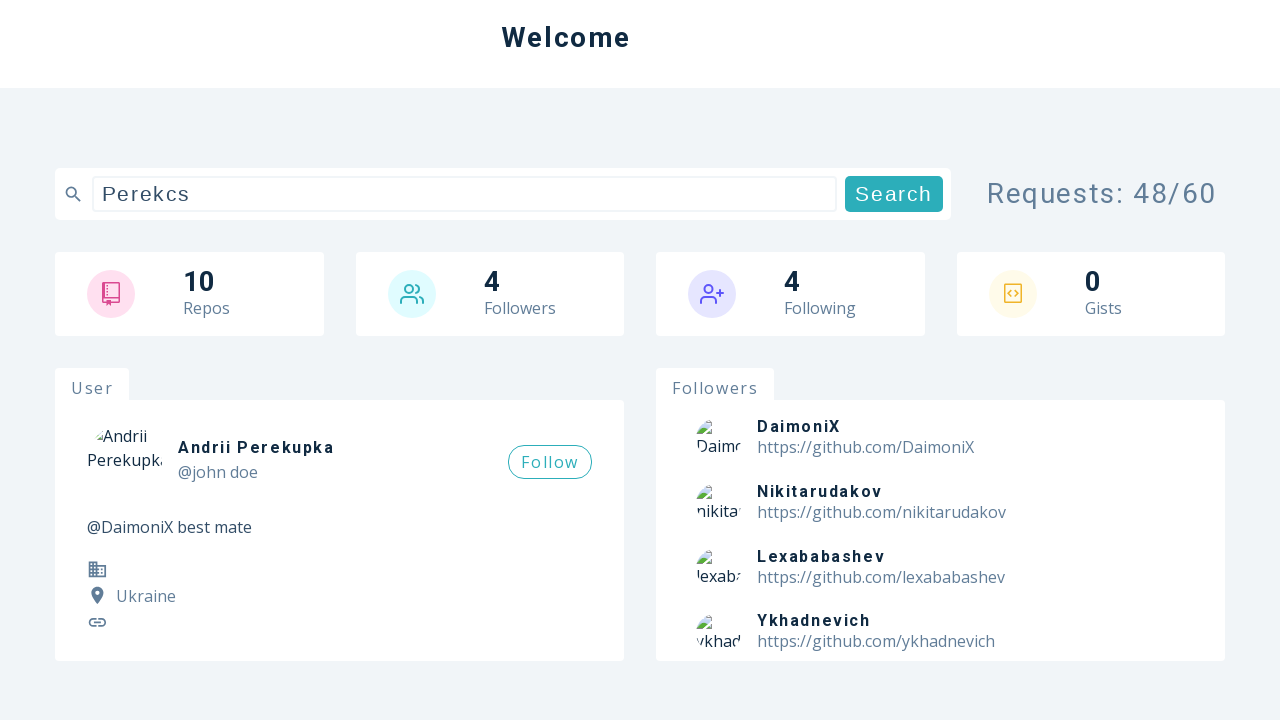